Tests drag and drop functionality by dragging an element and dropping it onto a target drop zone.

Starting URL: https://demoqa.com/droppable

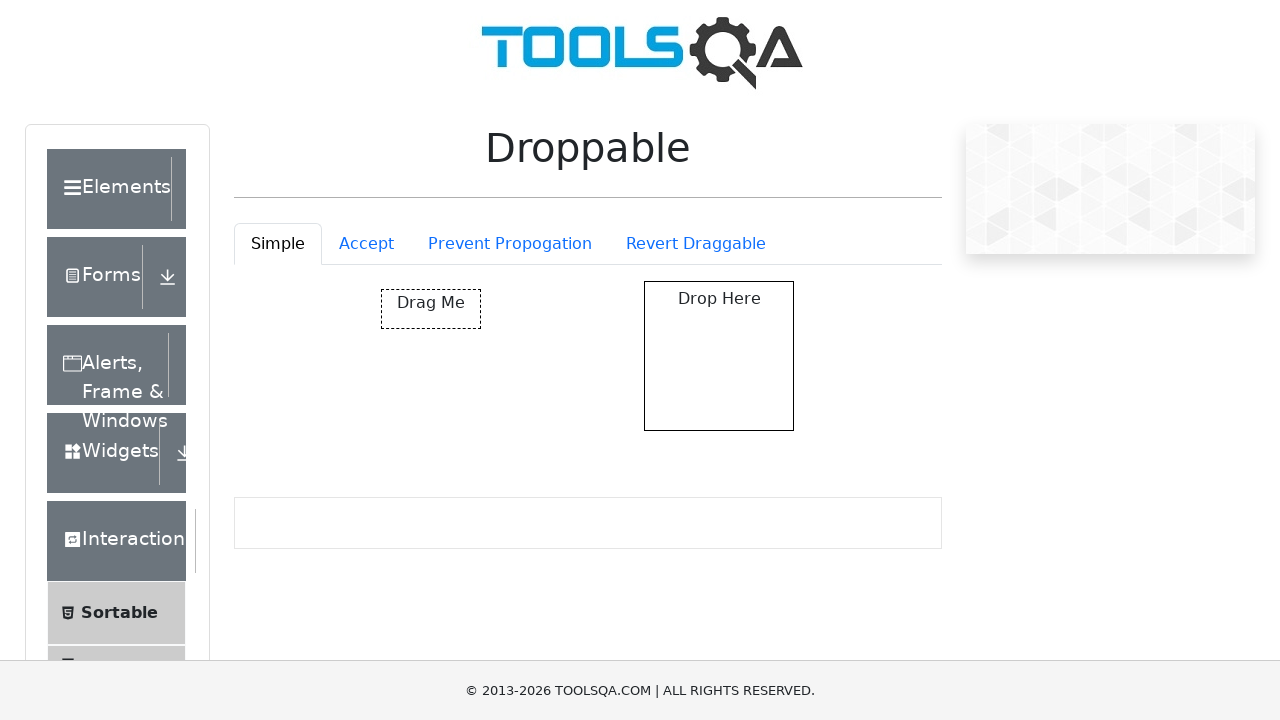

Waited for draggable element to be visible
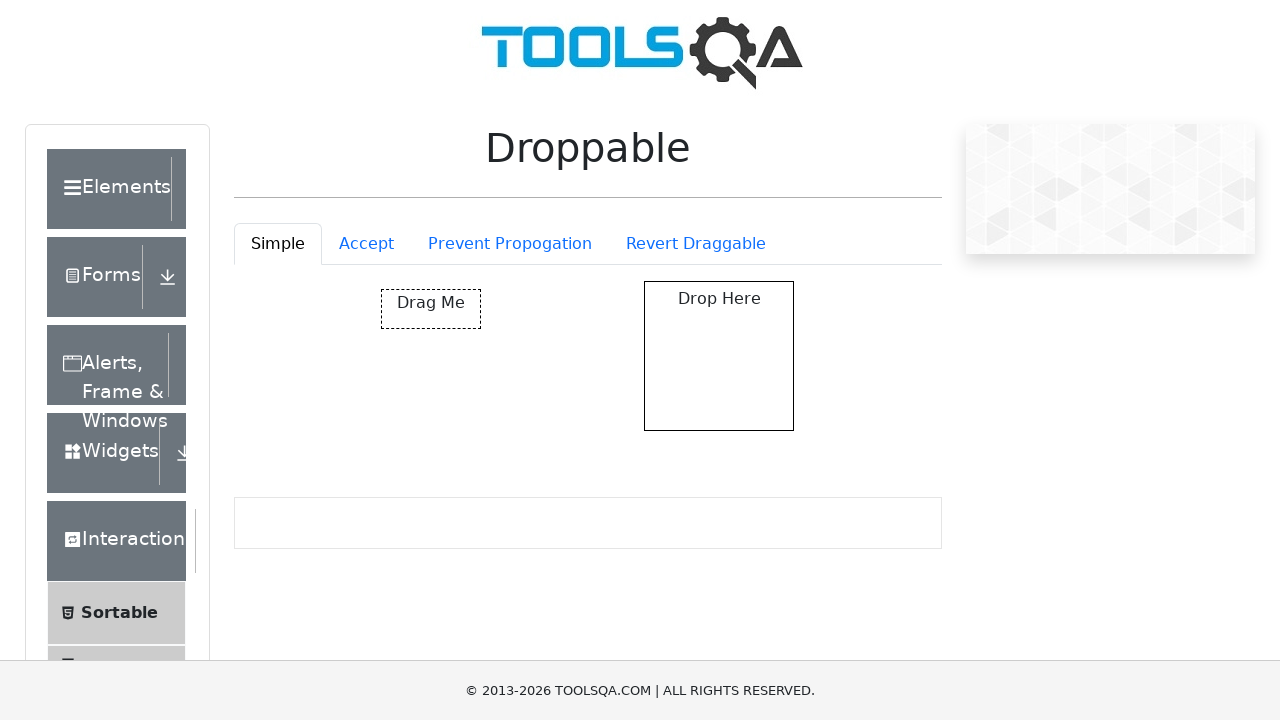

Waited for droppable element to be visible
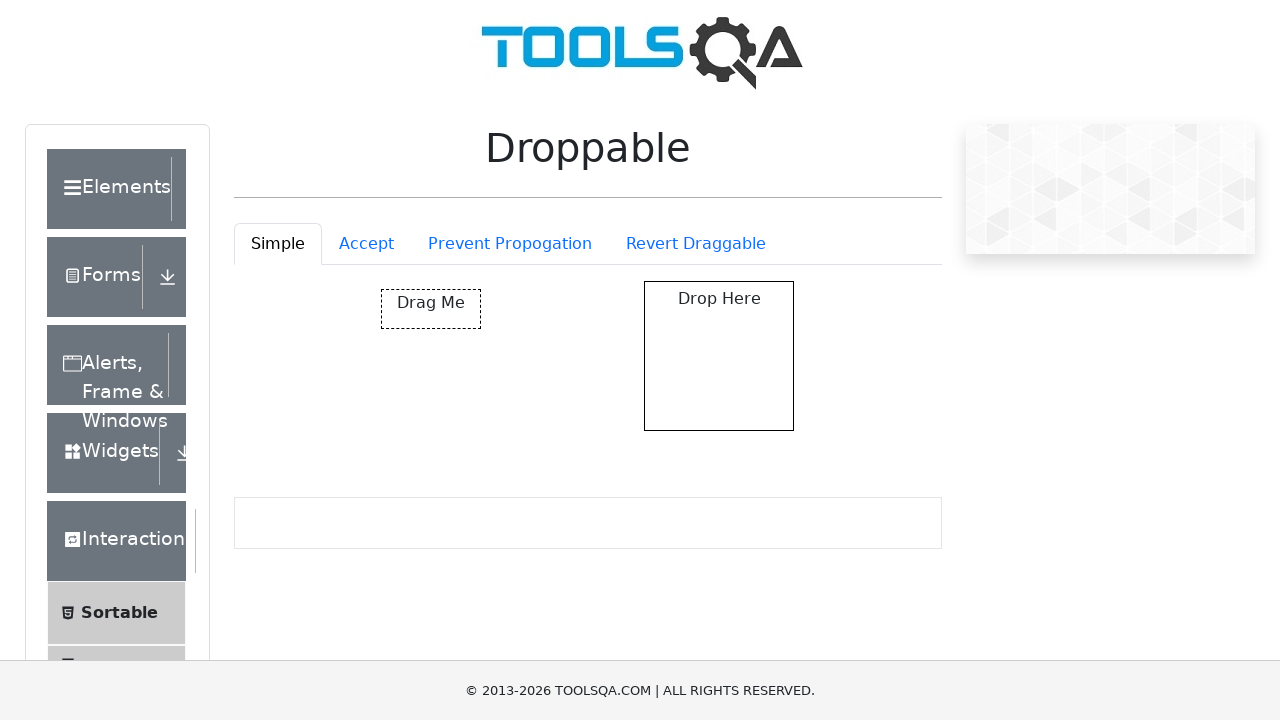

Dragged element and dropped it onto target drop zone at (719, 356)
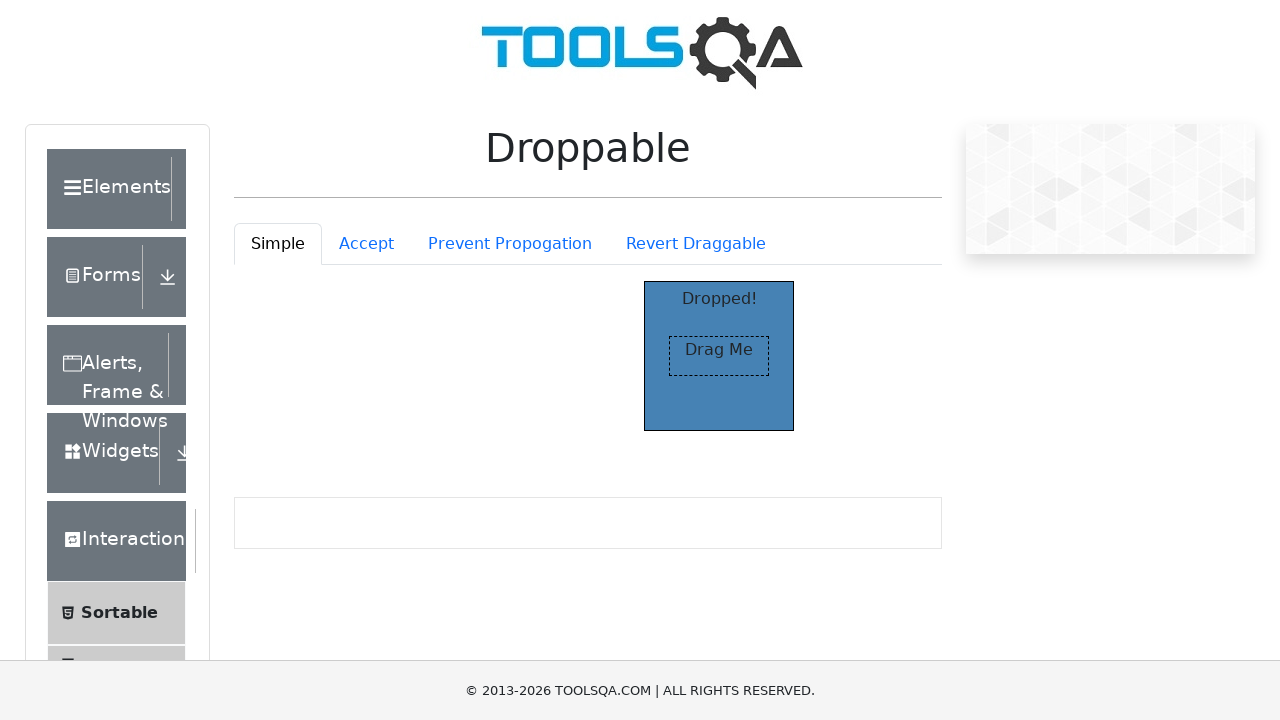

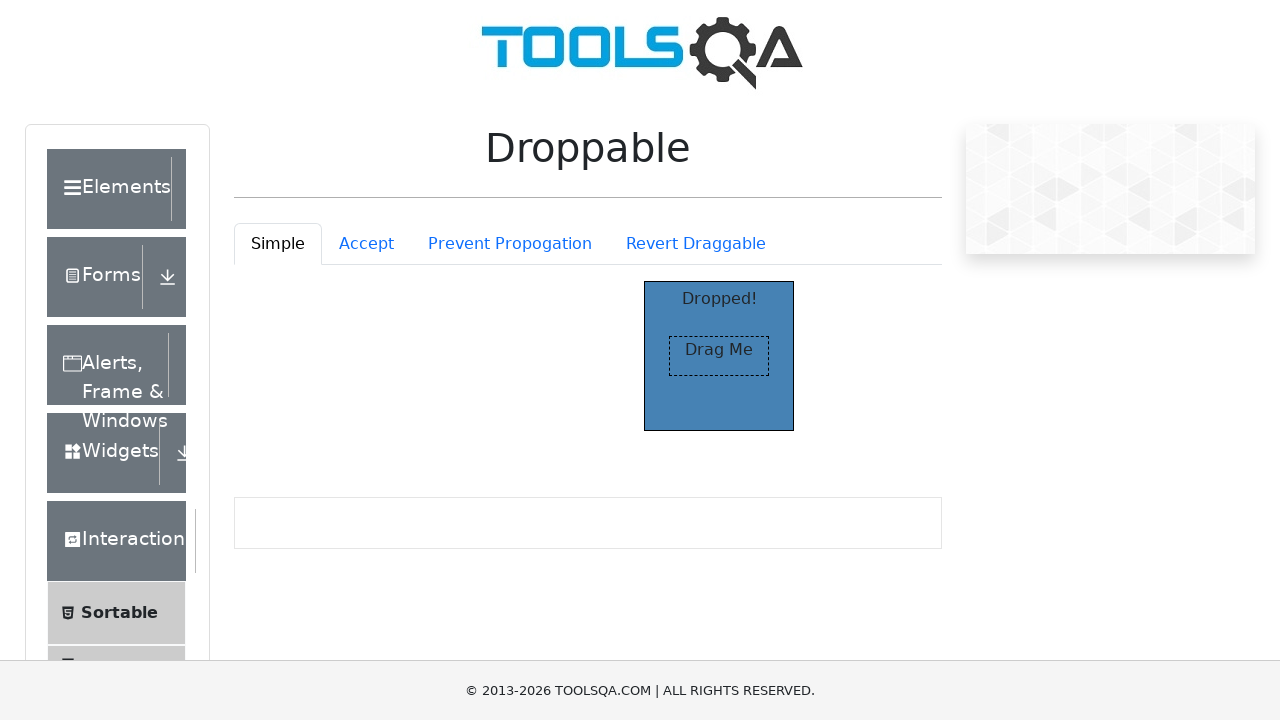